Tests double-click functionality by double-clicking a button and verifying the resulting text change

Starting URL: https://automationfc.github.io/basic-form/index.html

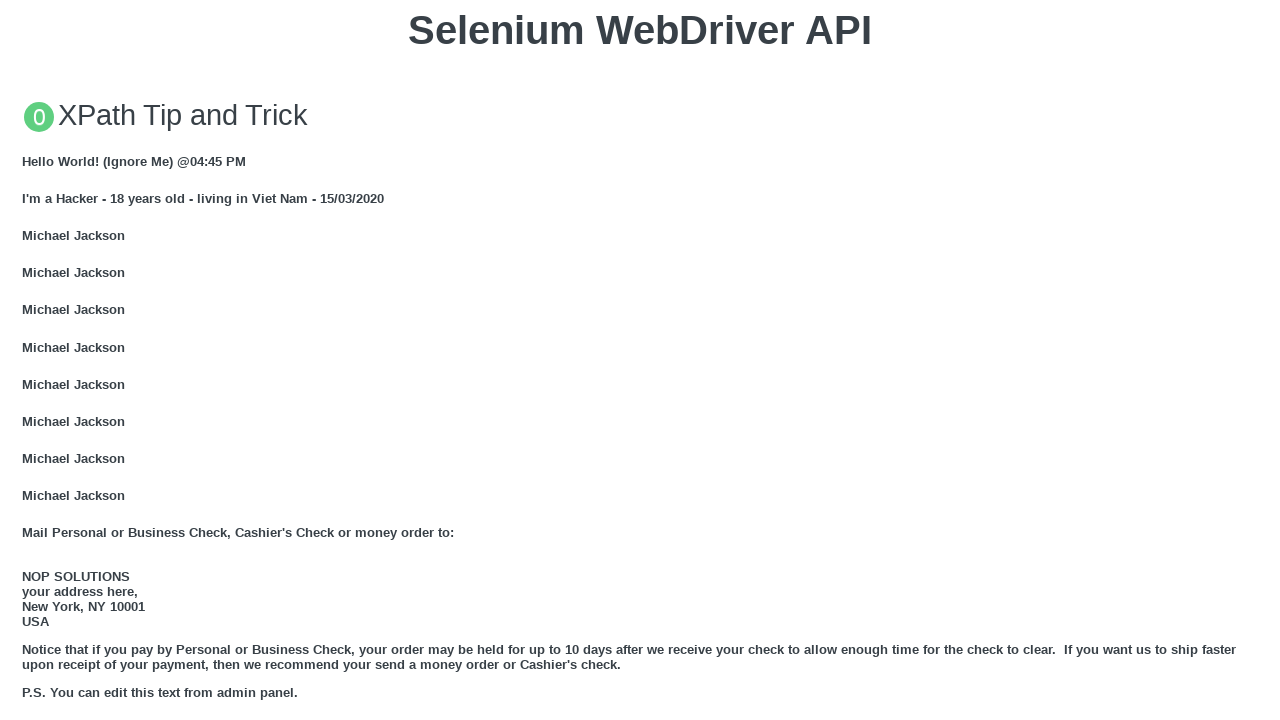

Scrolled double-click button into view
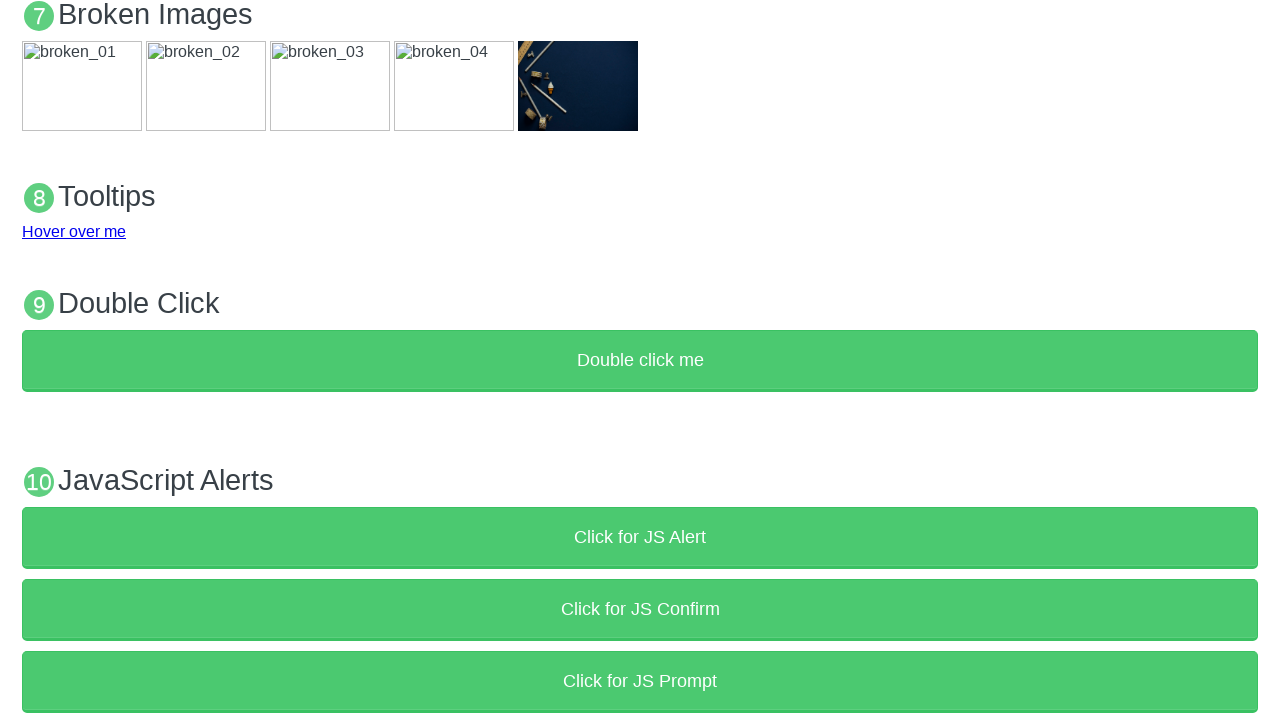

Double-clicked the 'Double click me' button at (640, 361) on xpath=//button[text()='Double click me']
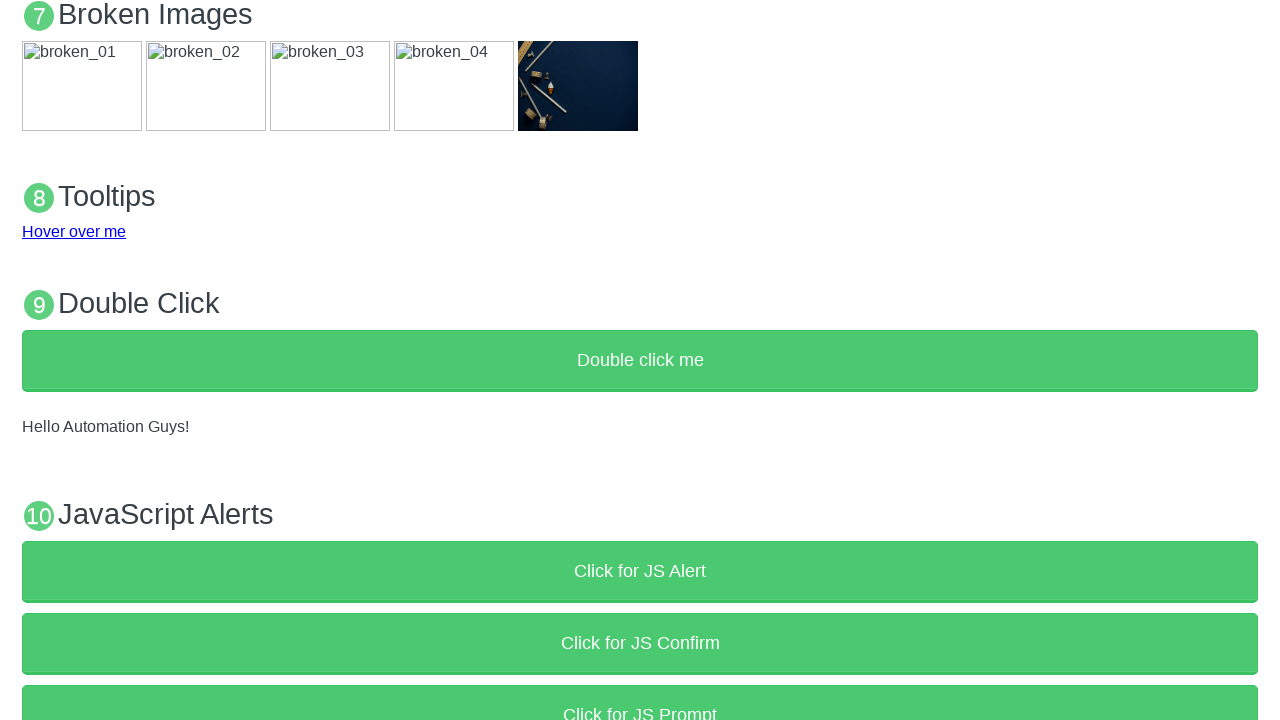

Verified result text 'Hello Automation Guys!' appeared after double-click
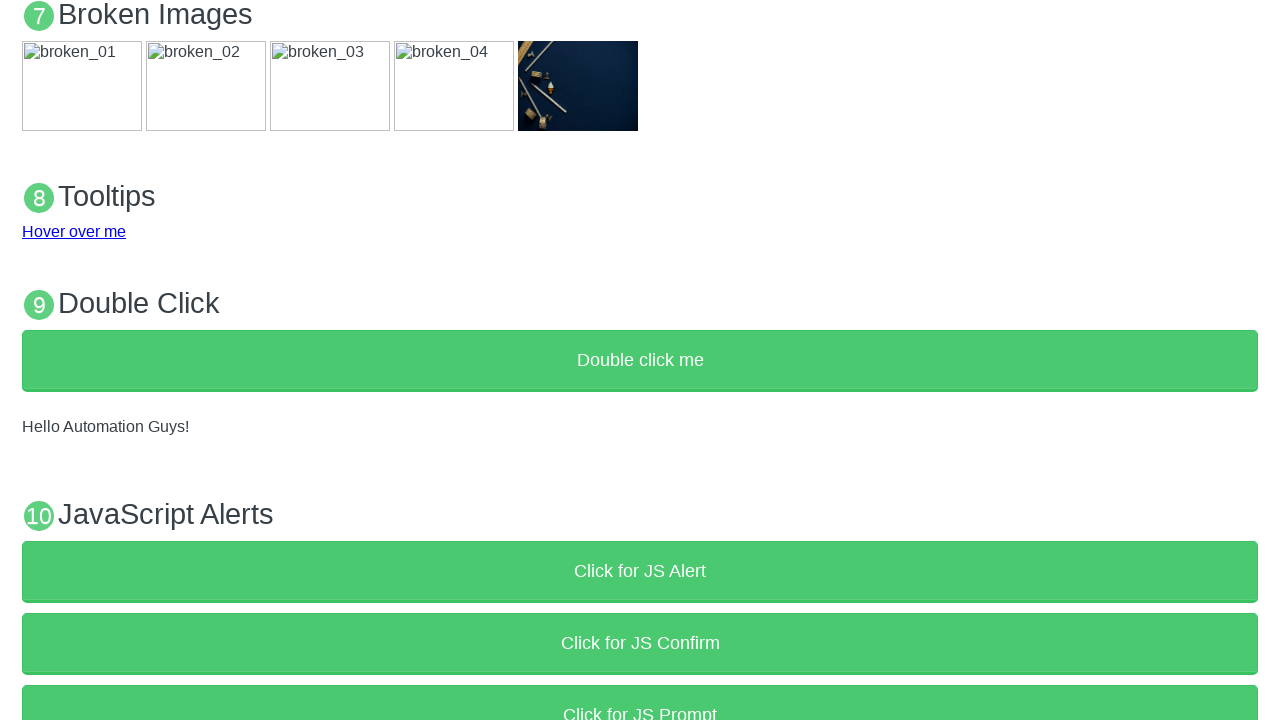

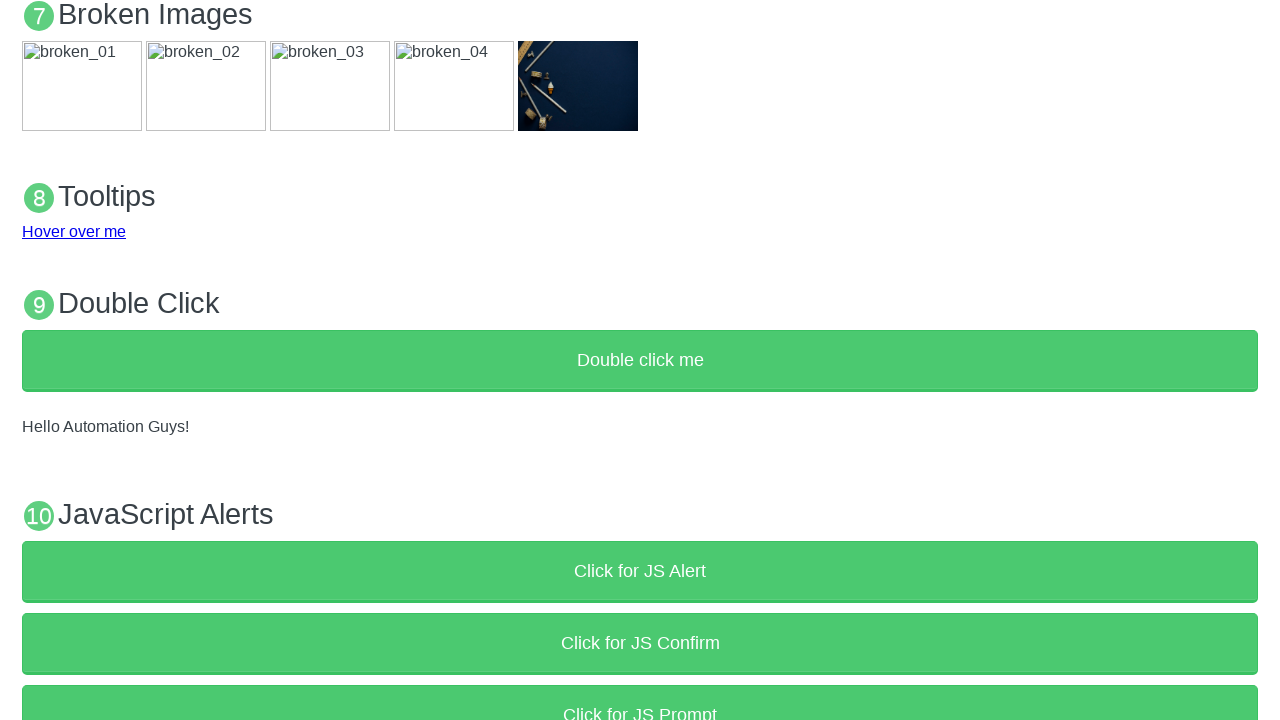